Tests context menu (right-click) functionality, alert handling, and window switching by right-clicking on a designated area, verifying alert text, and navigating to a new window

Starting URL: https://the-internet.herokuapp.com/context_menu

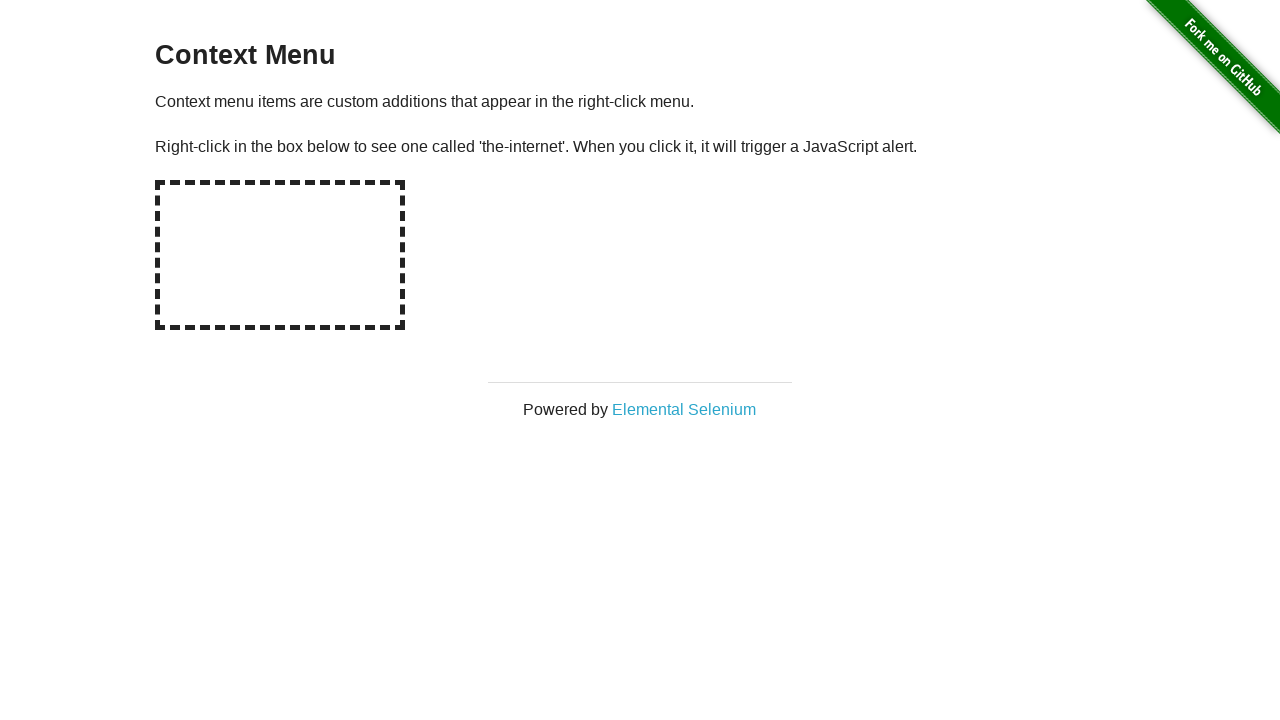

Located the hot-spot area for right-click
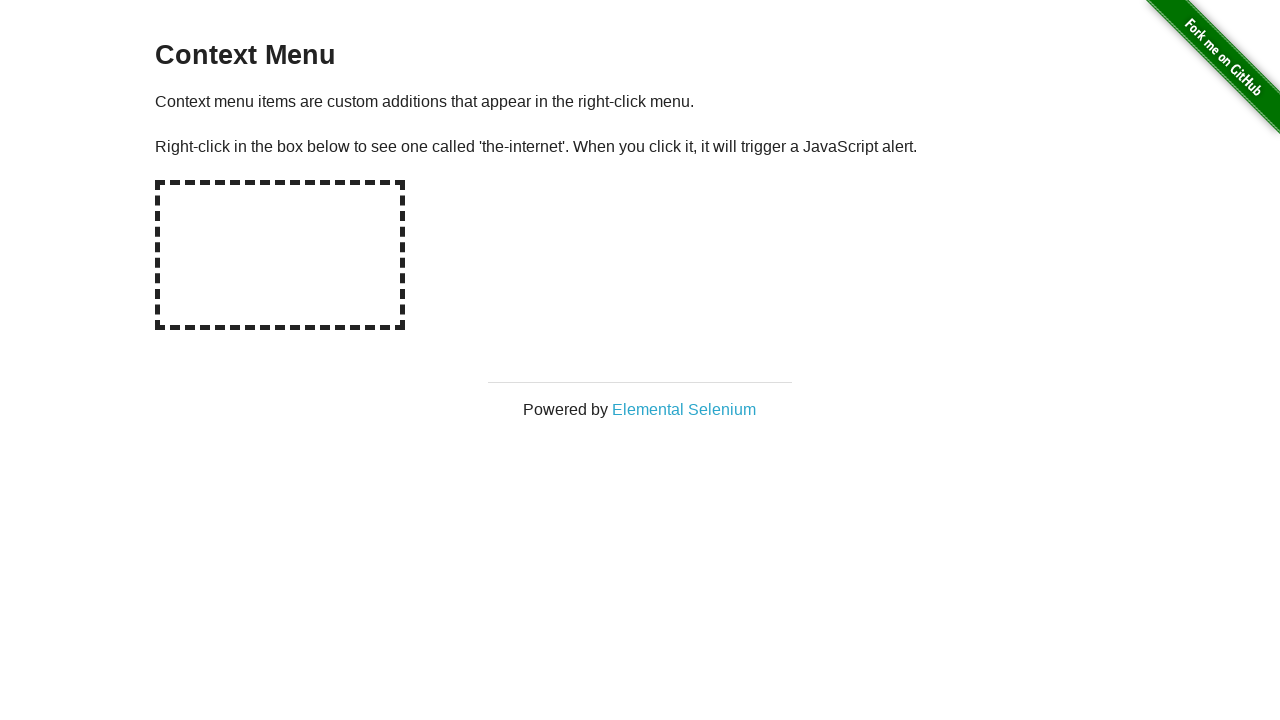

Performed right-click on hot-spot area at (280, 255) on #hot-spot
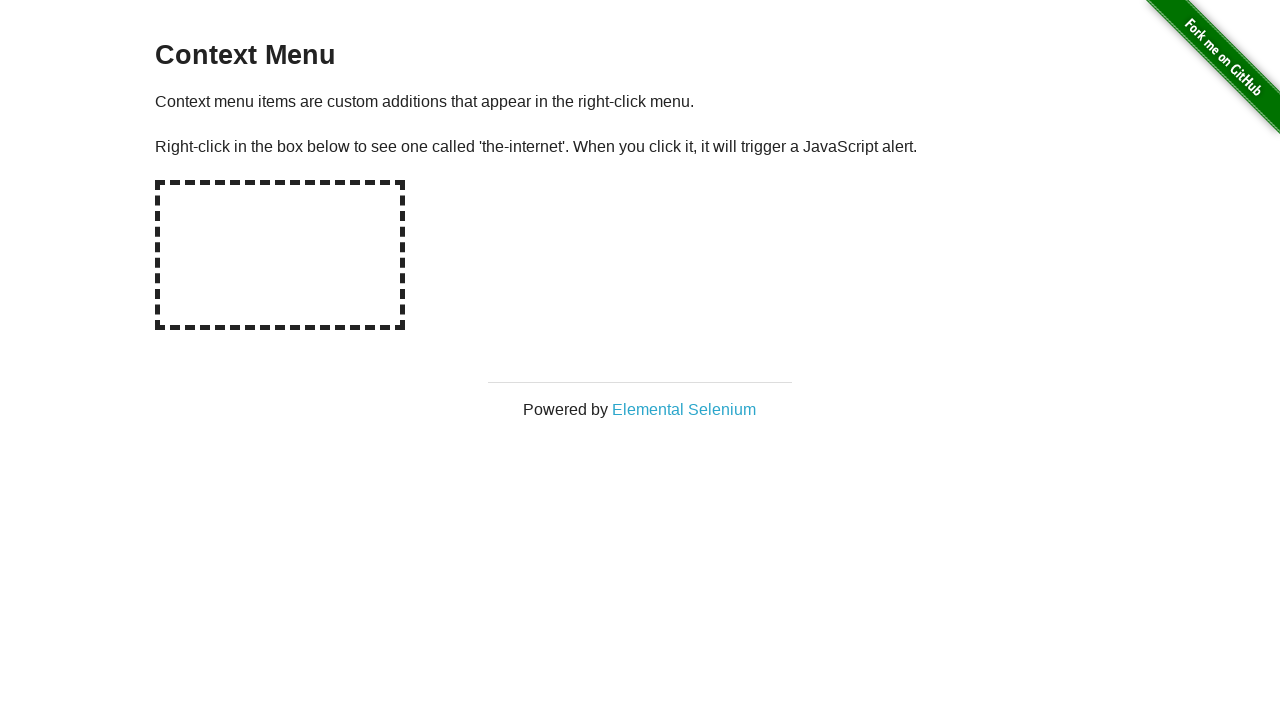

Set up dialog handler to accept alerts
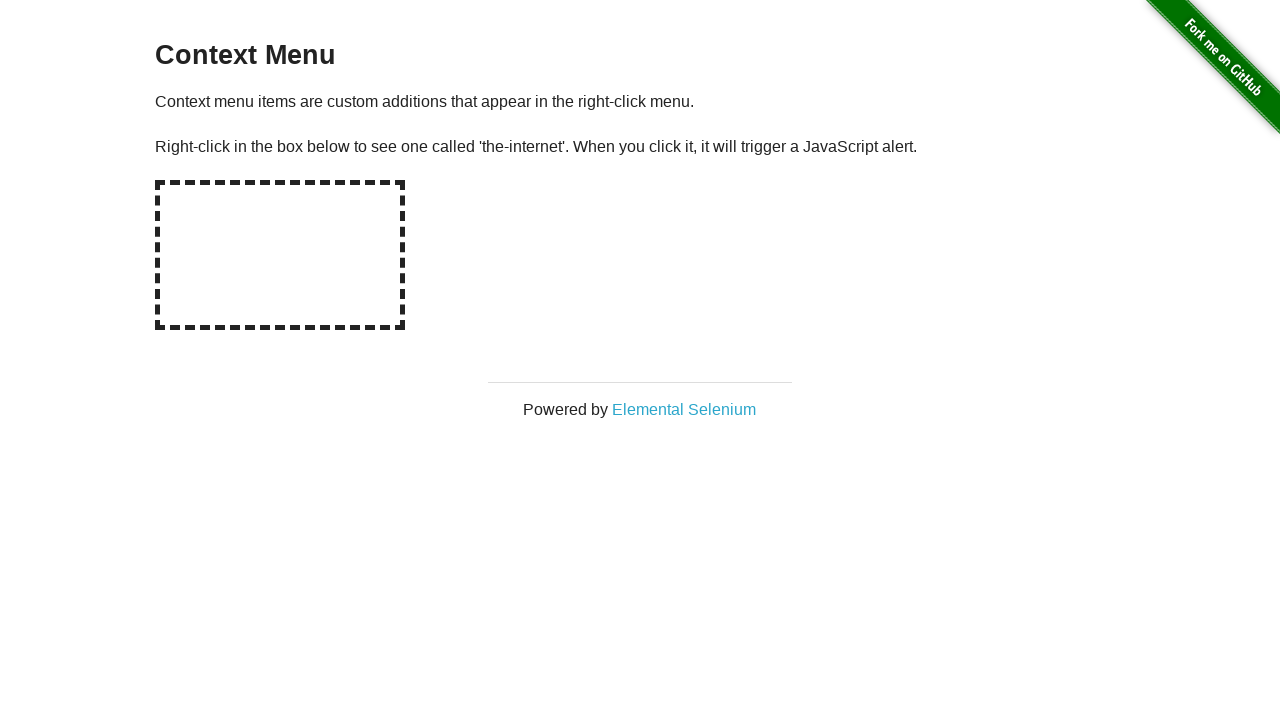

Clicked on Elemental Selenium link that opens in new window at (684, 409) on text=Elemental Selenium
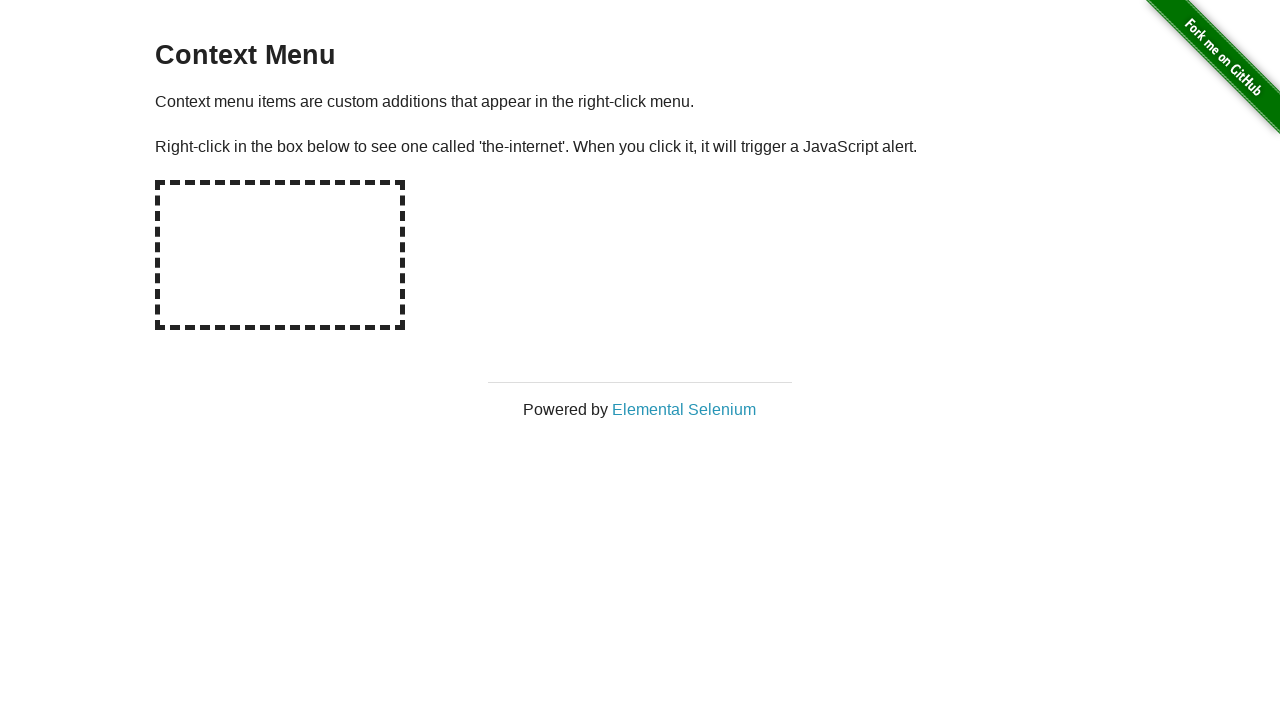

Captured the new page window
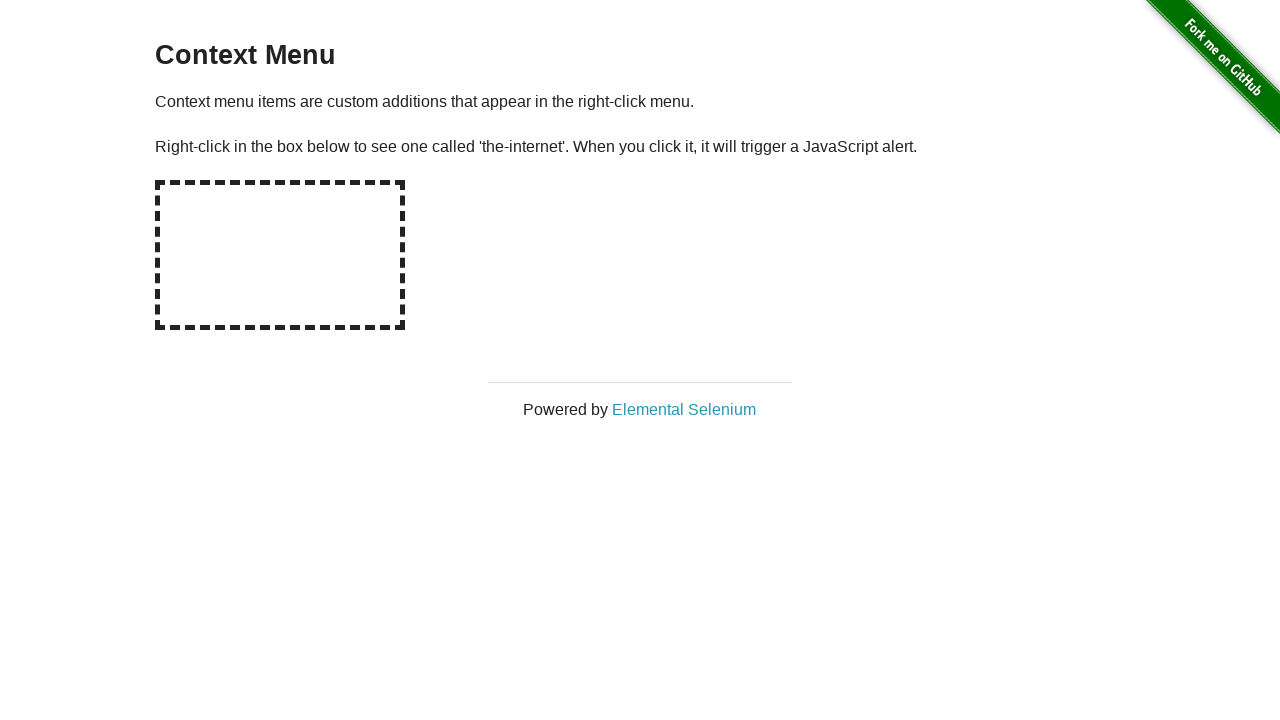

Located h1 element on new page
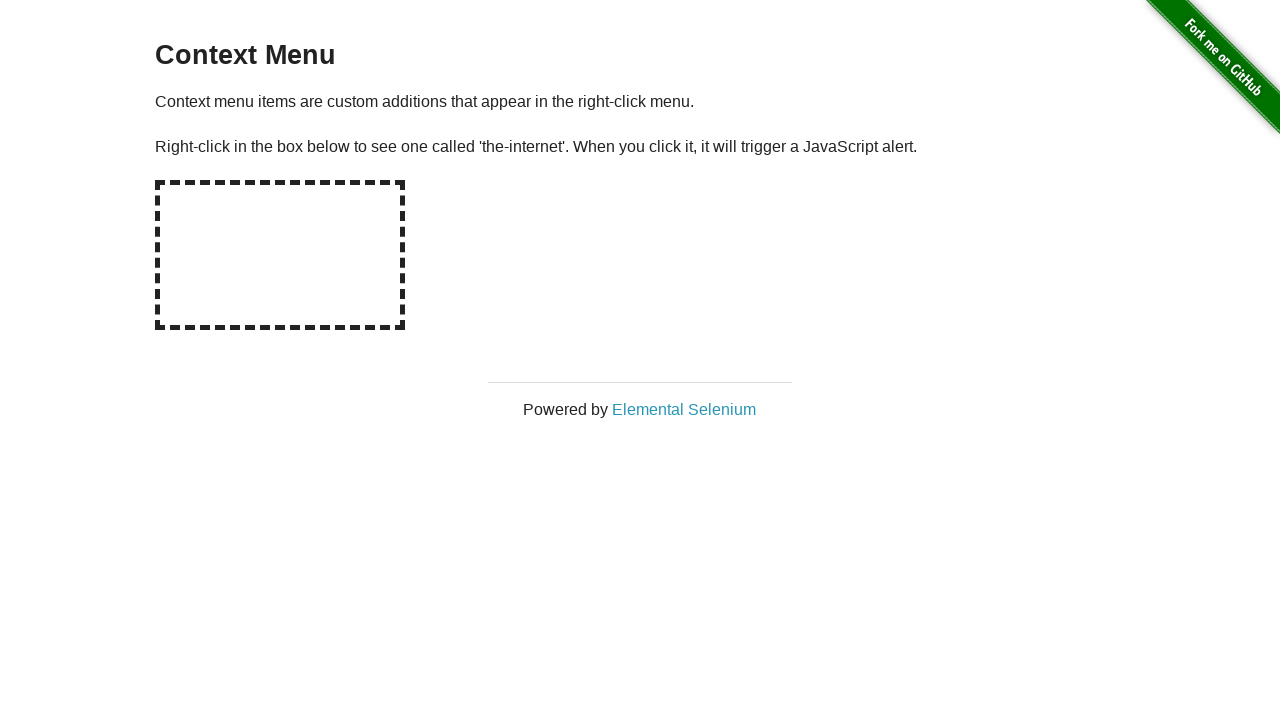

Waited for h1 element to be visible
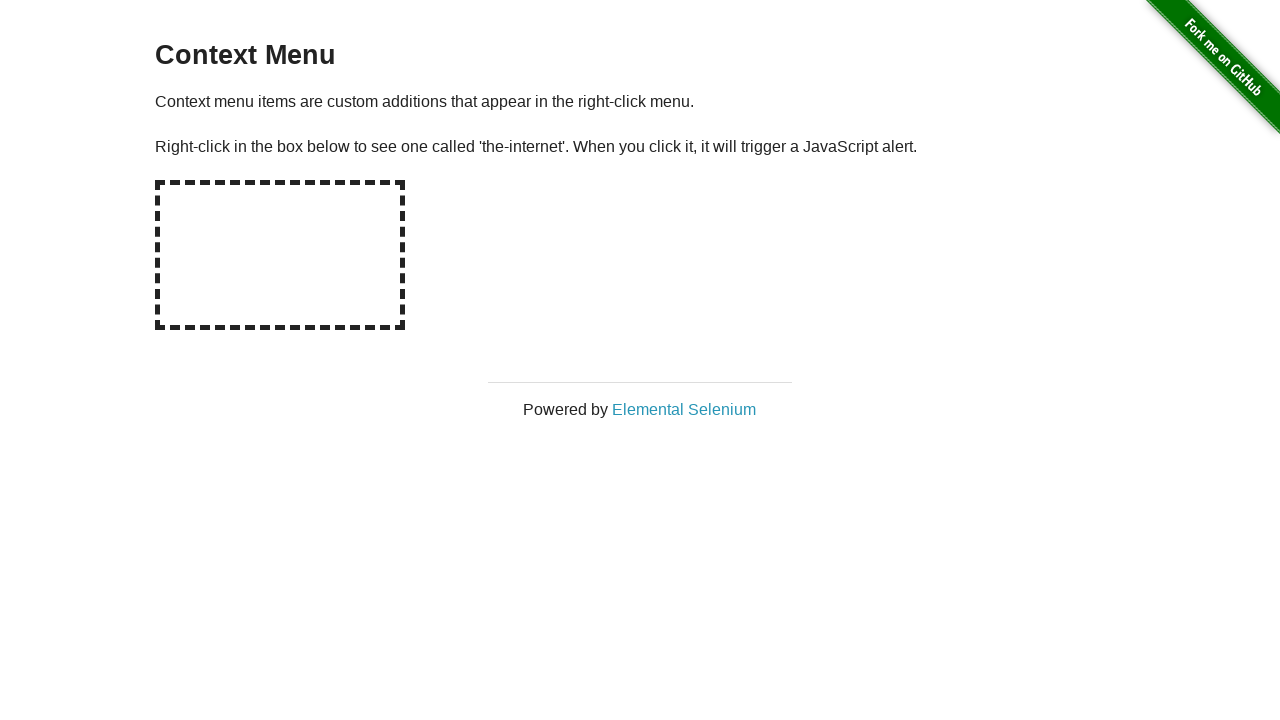

Verified h1 text equals 'Elemental Selenium'
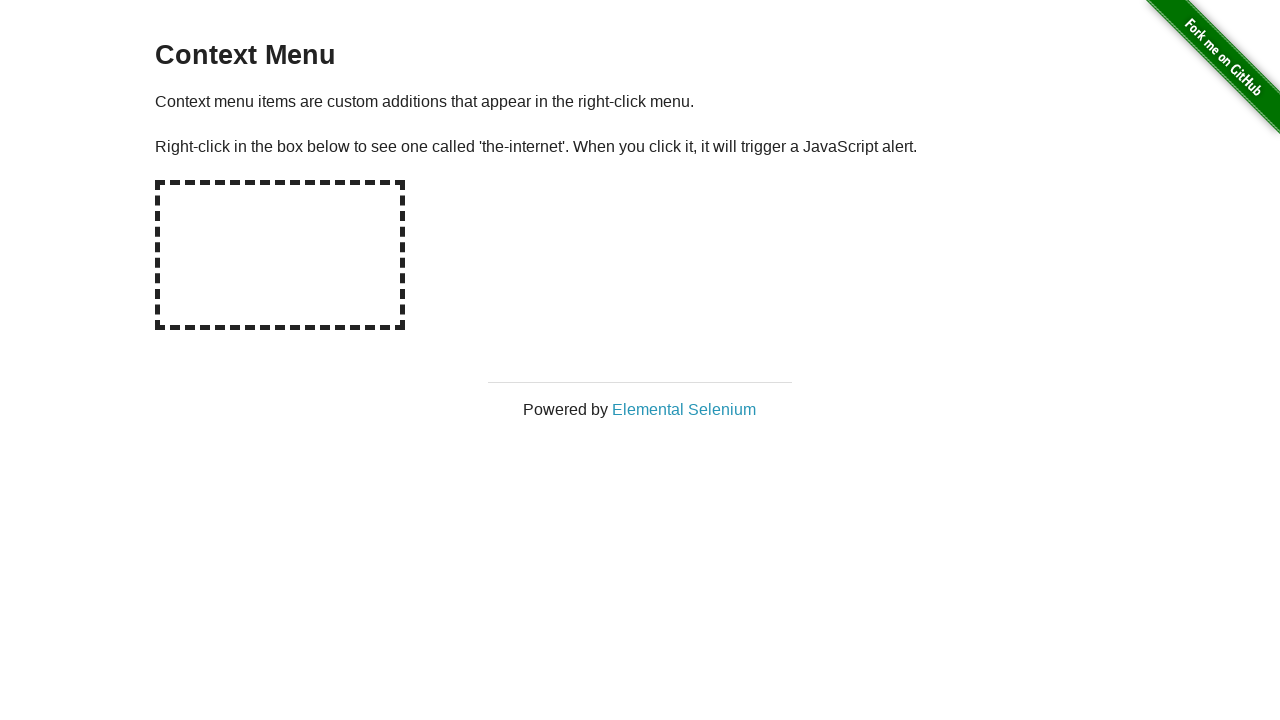

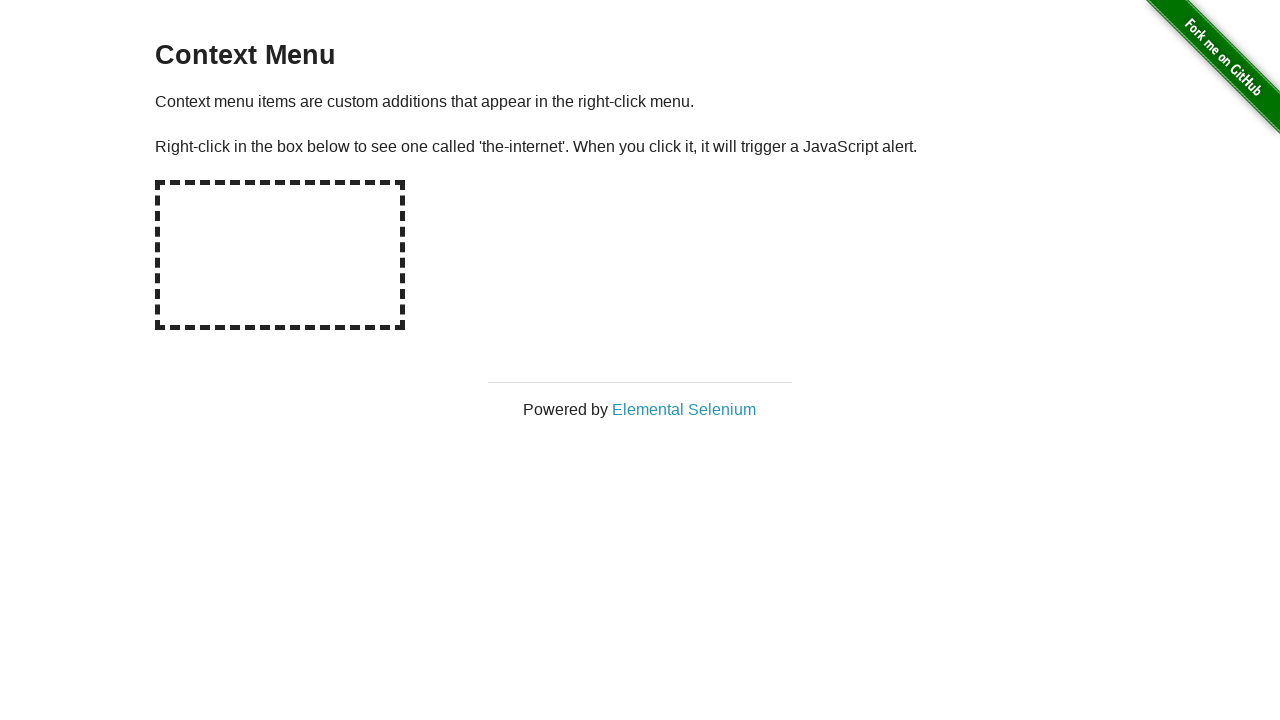